Tests different types of JavaScript alerts (simple, confirm, and prompt) by triggering them and interacting with each alert type

Starting URL: https://letcode.in/alert

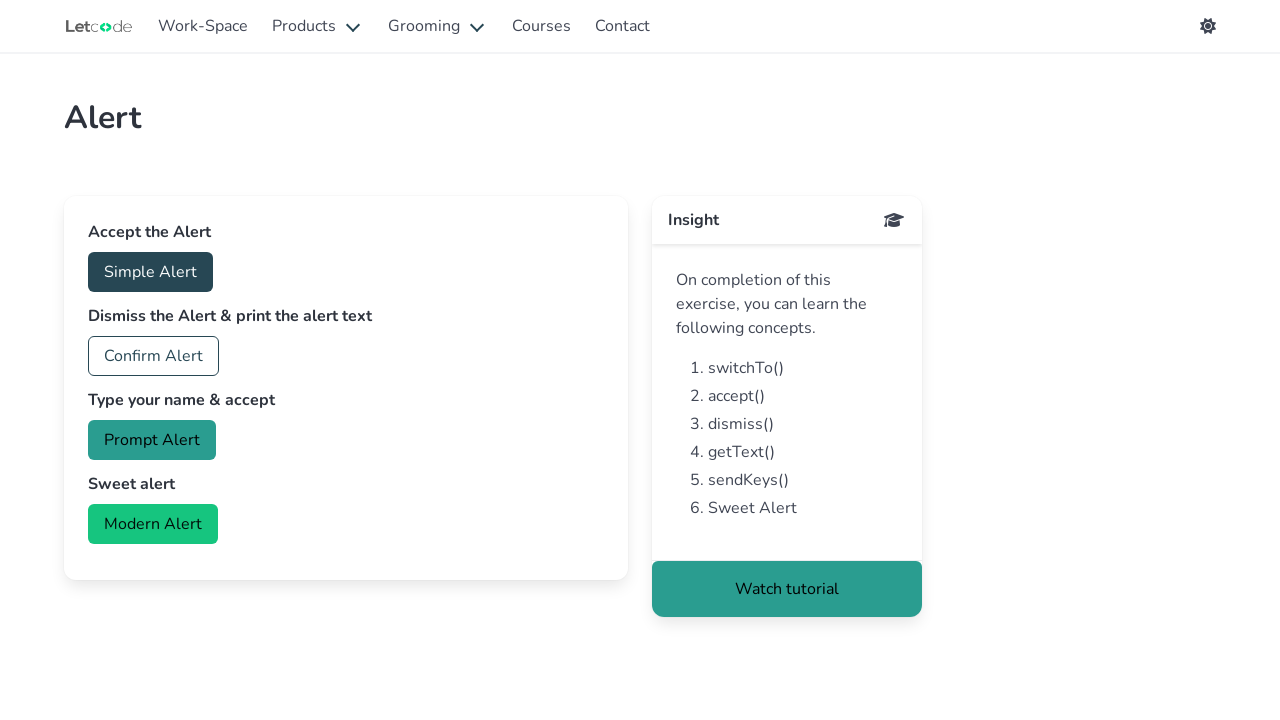

Clicked 'Simple Alert' button to trigger simple alert at (150, 272) on xpath=//button[text()='Simple Alert']
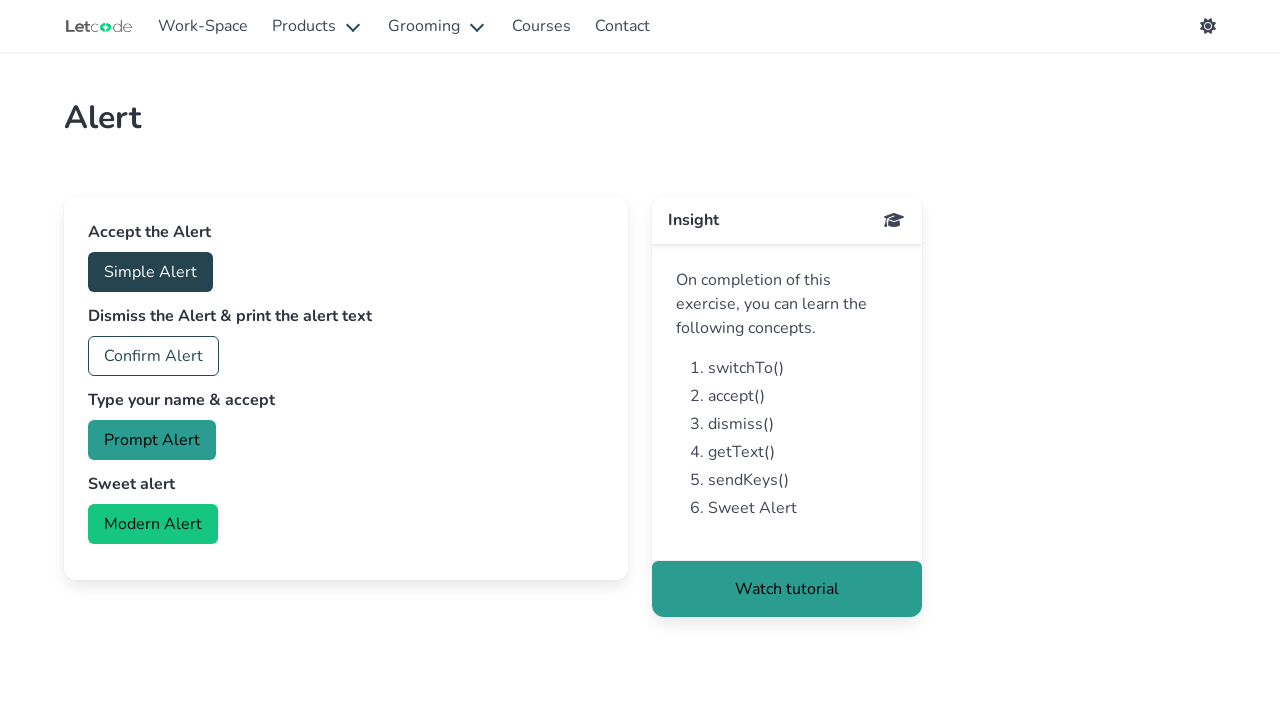

Accepted simple alert dialog
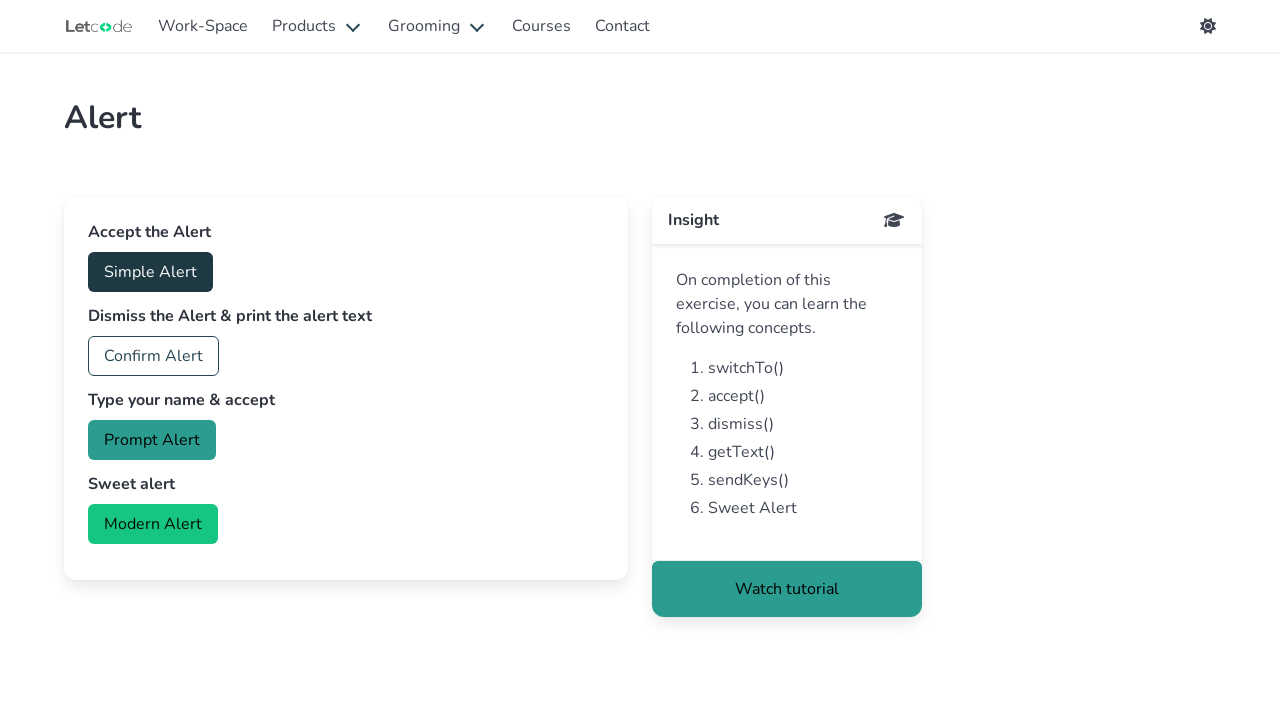

Clicked 'Confirm Alert' button to trigger confirm dialog at (154, 356) on xpath=//button[text()='Confirm Alert']
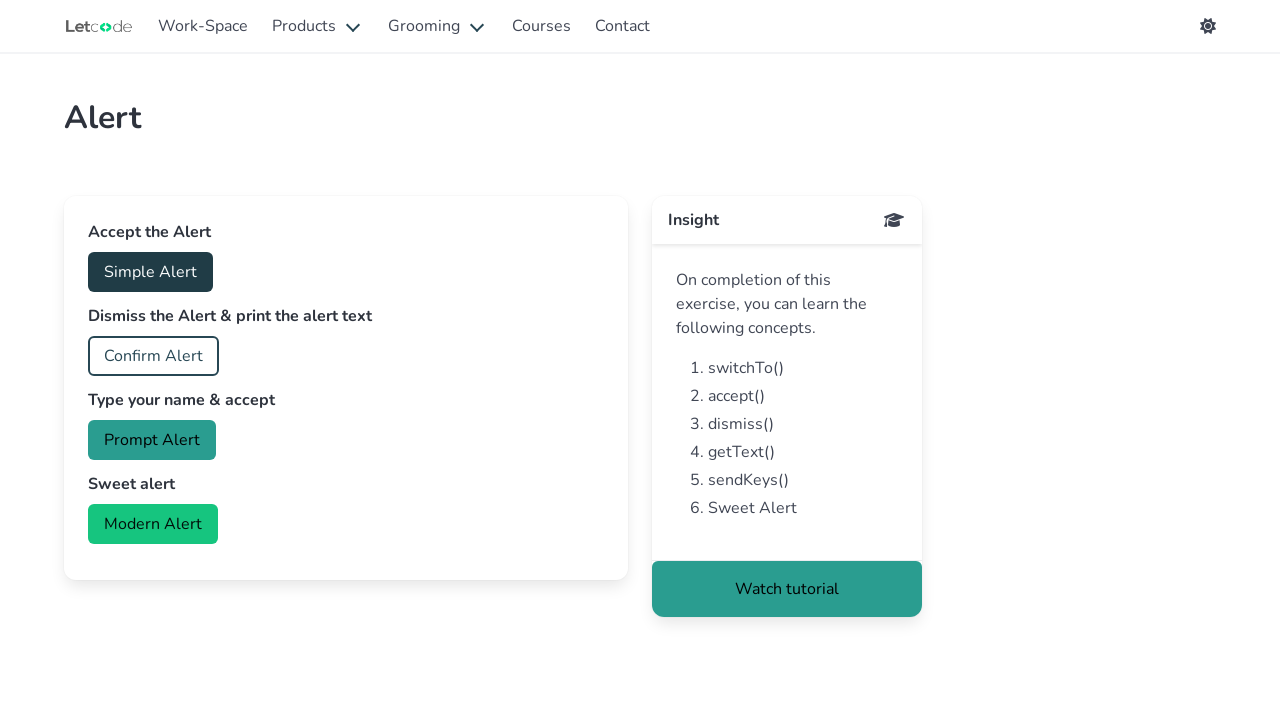

Dismissed confirm alert dialog
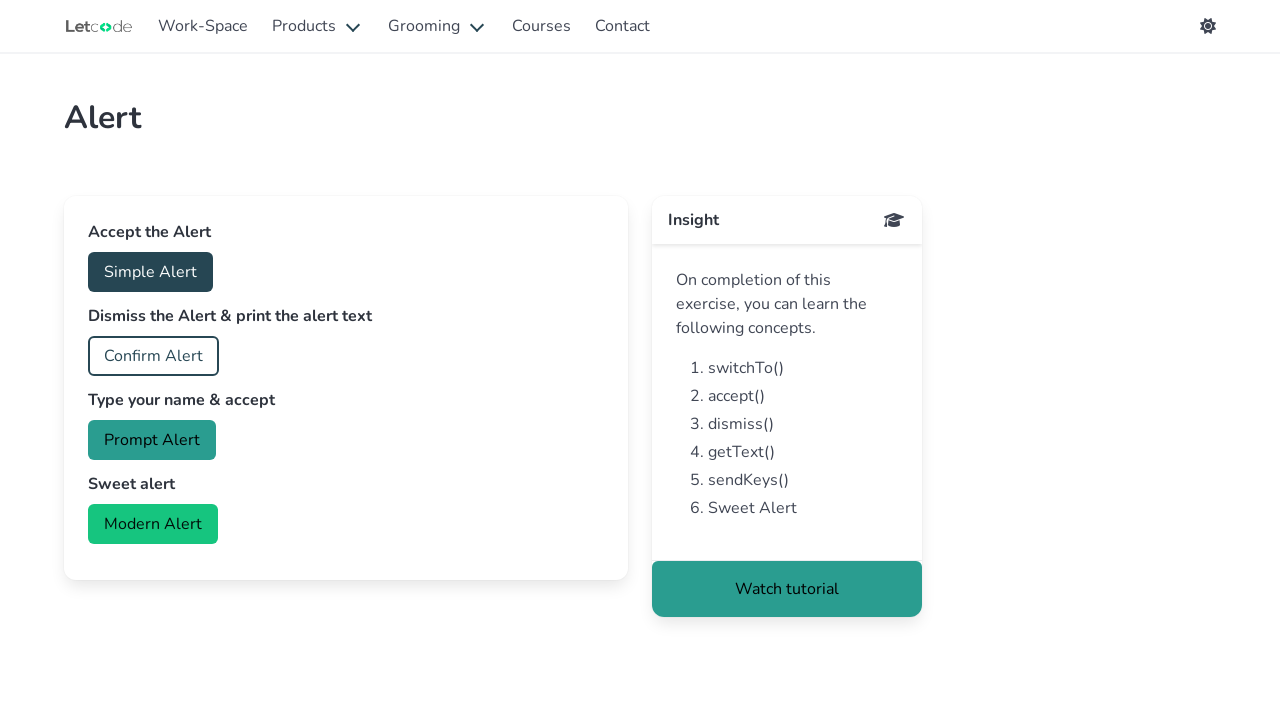

Clicked 'Prompt Alert' button and entered 'Stefi' in prompt dialog at (152, 440) on xpath=//button[text()='Prompt Alert']
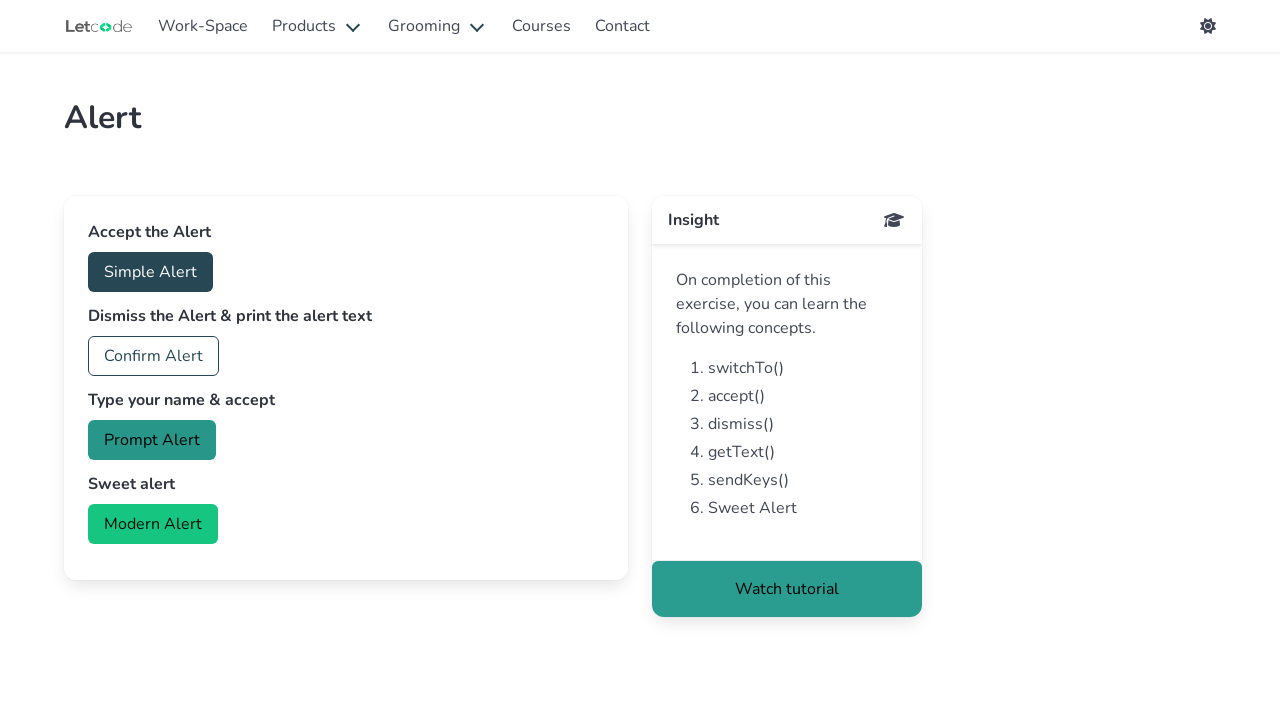

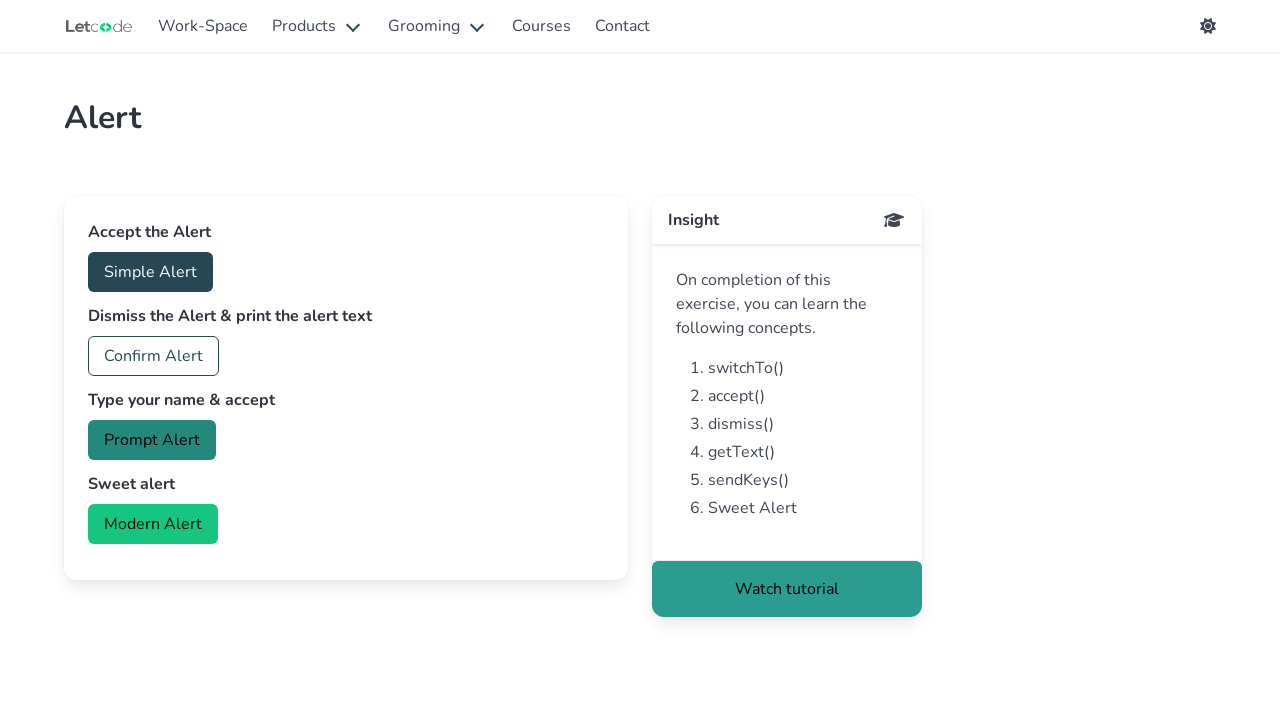